Navigates to JustDial homepage and verifies the page loads successfully

Starting URL: https://www.justdial.com/

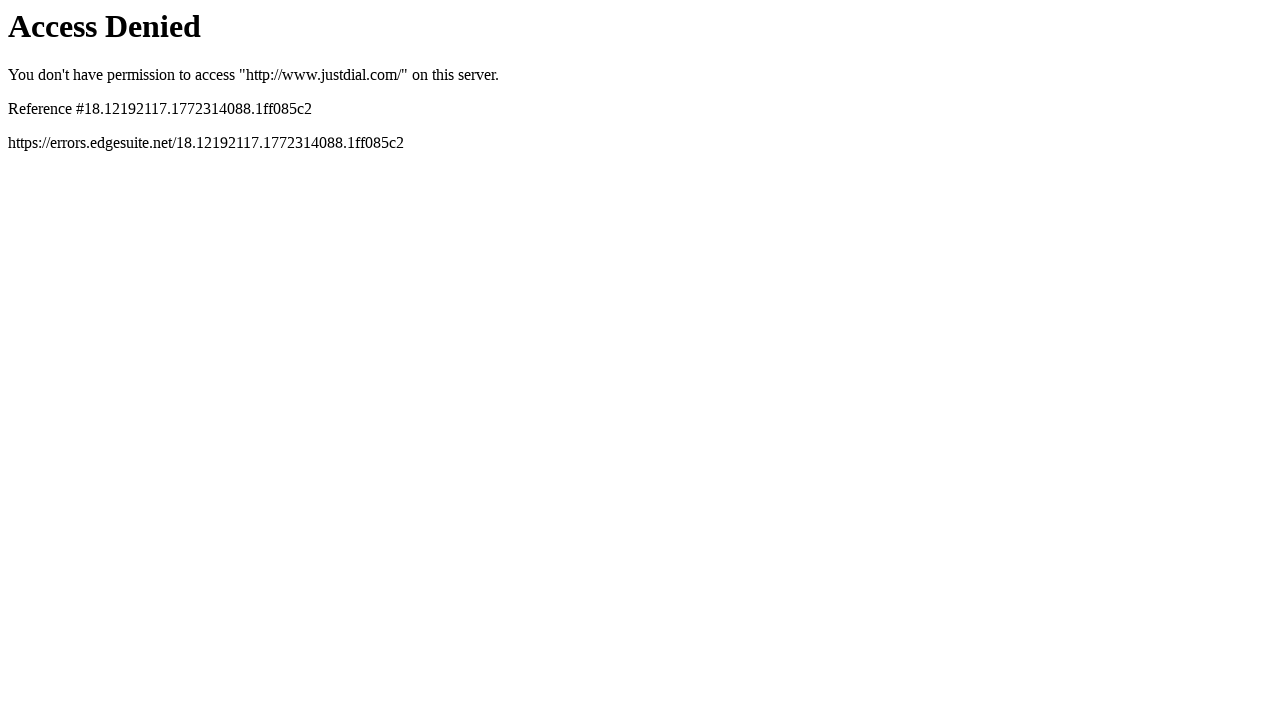

Navigated to JustDial homepage
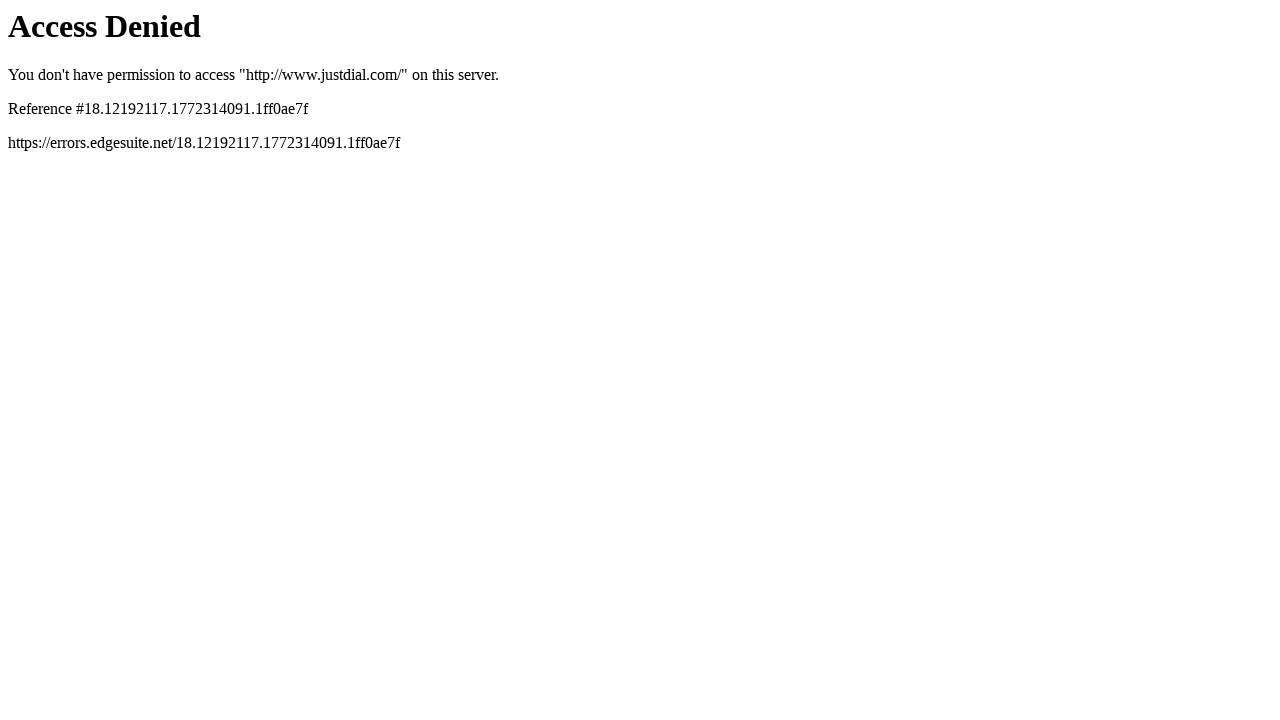

Page DOM content loaded
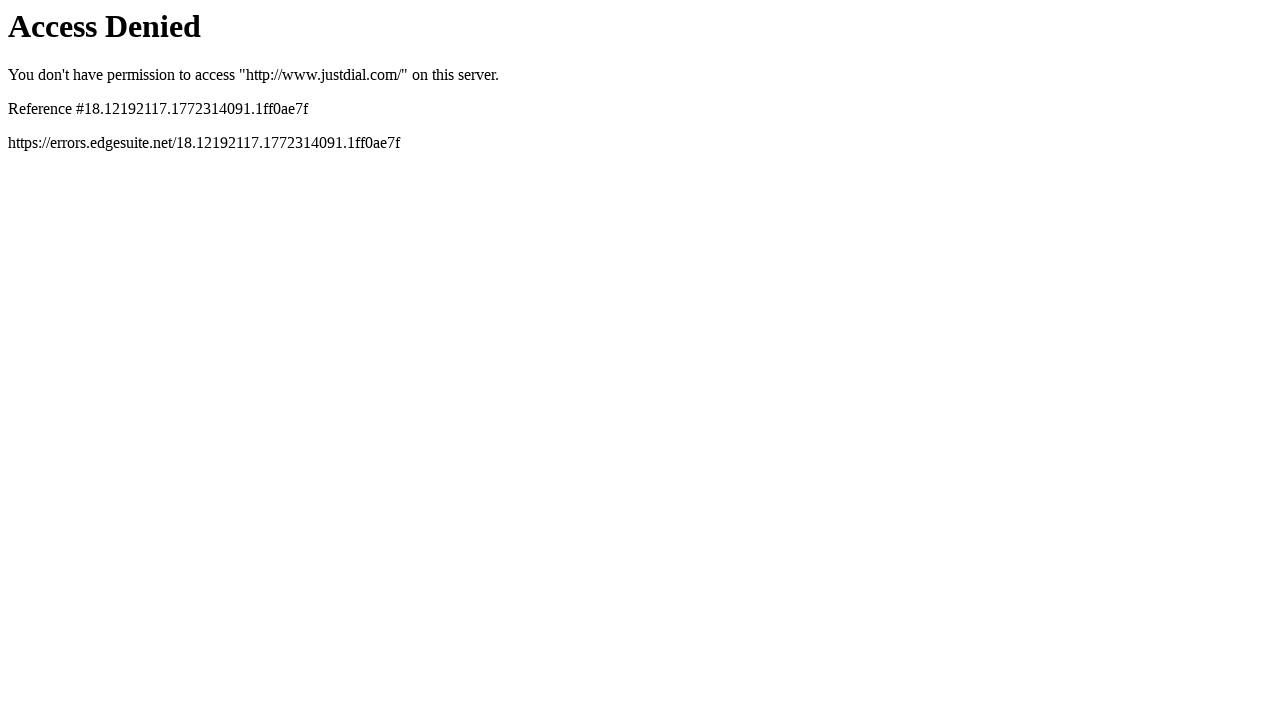

Body element is present - page loaded successfully
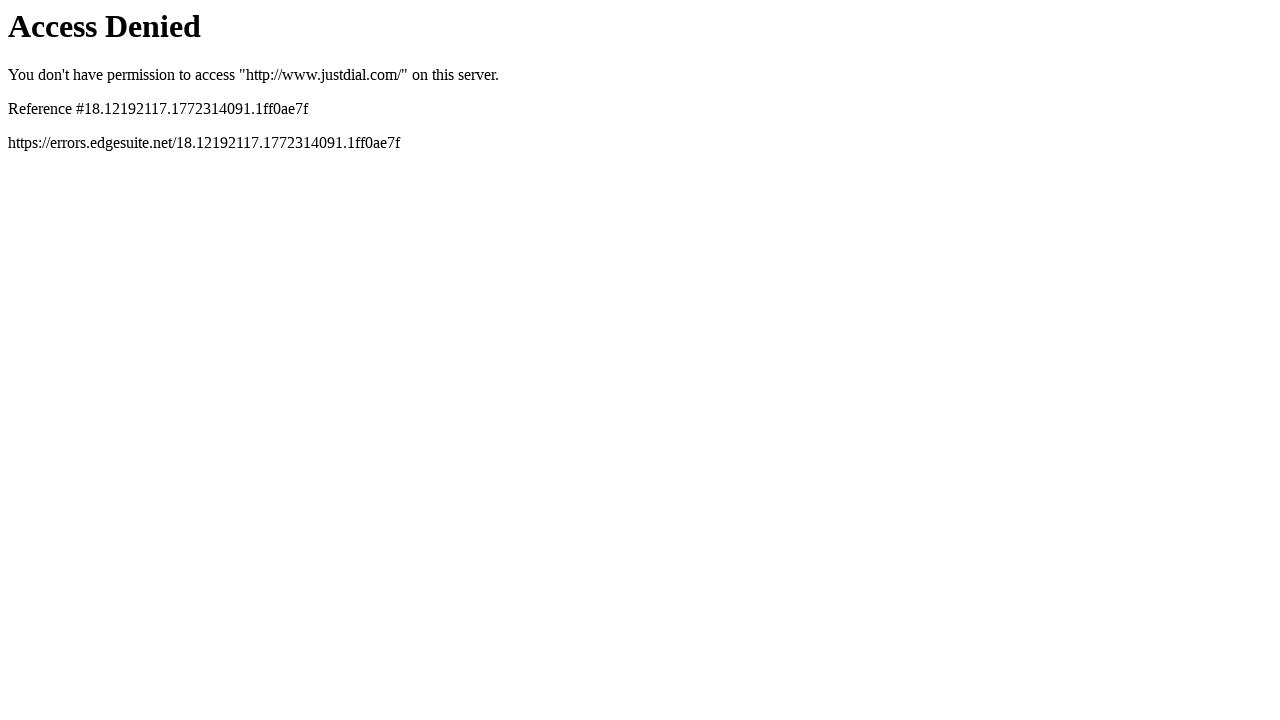

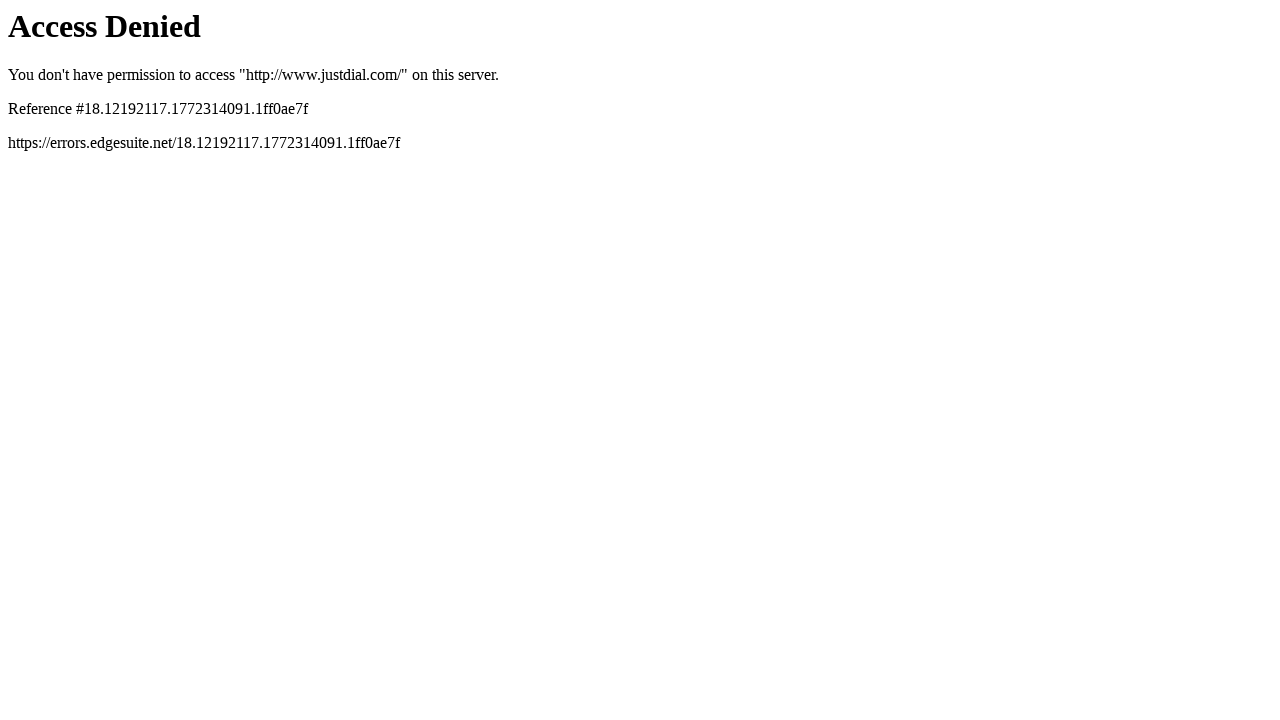